Fills in password field on registration form

Starting URL: https://www.advantageonlineshopping.com/#/register

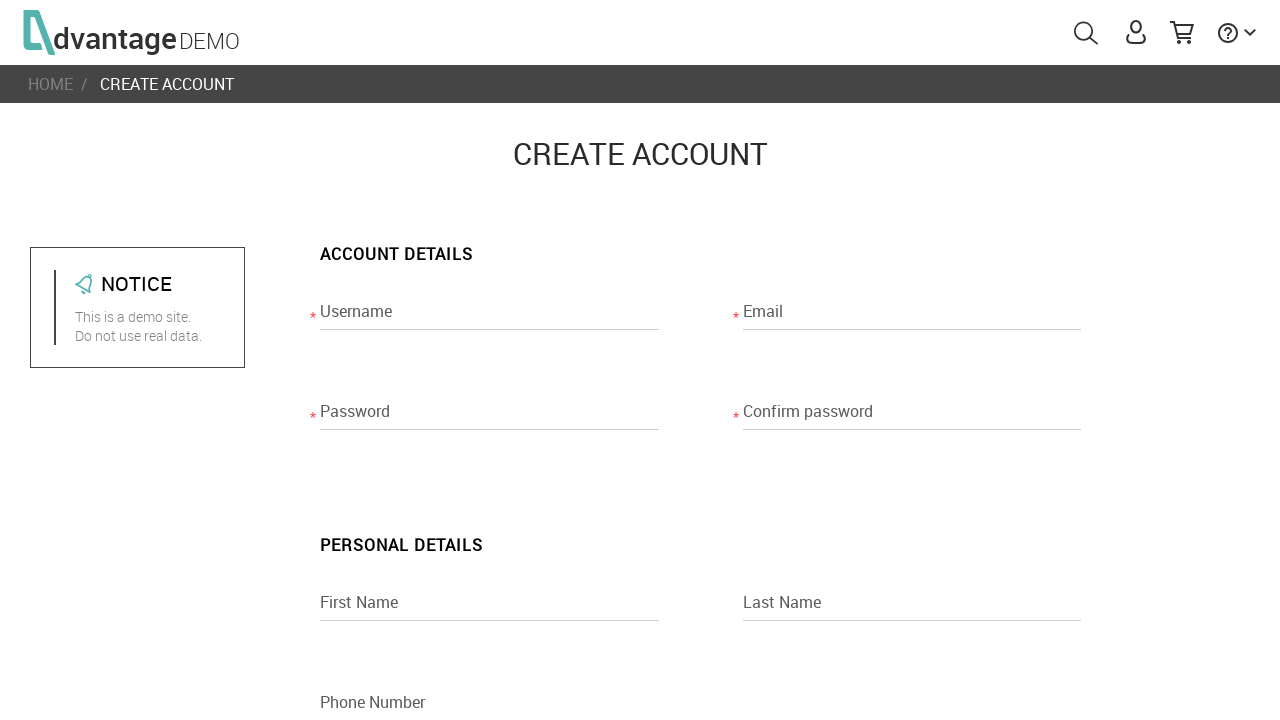

Filled password field with password on registration form on input[name='passwordRegisterPage']
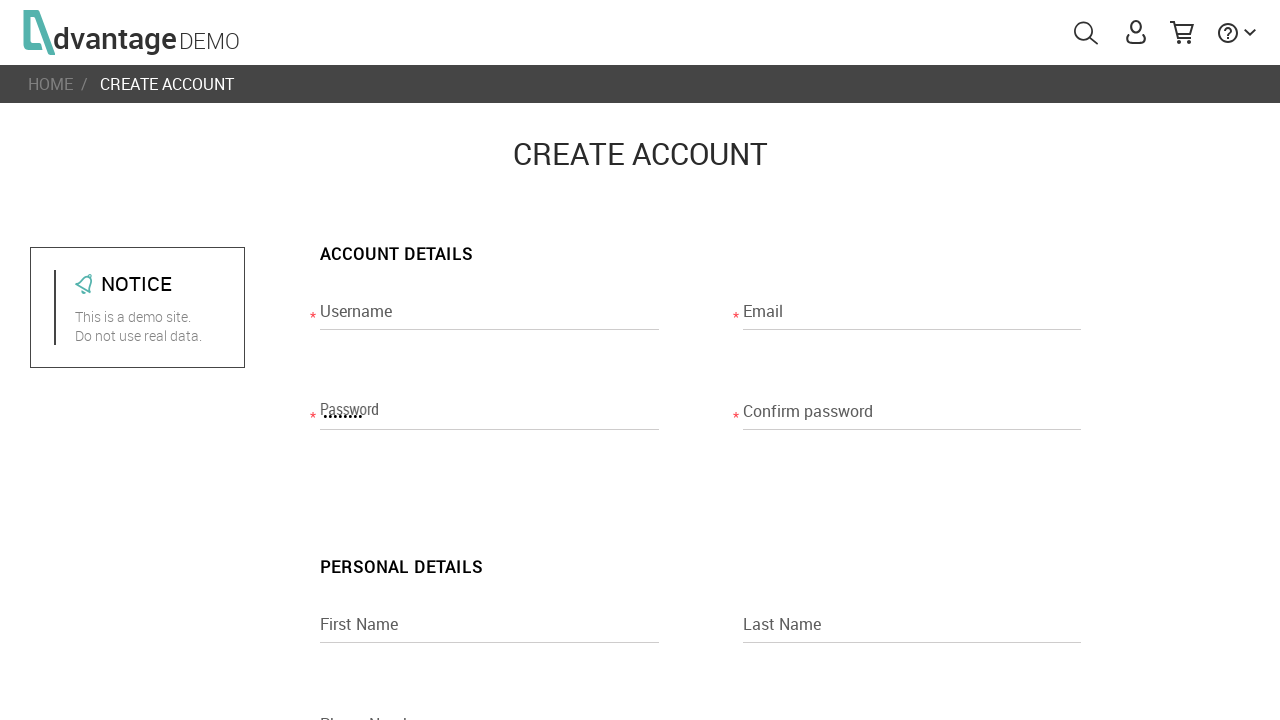

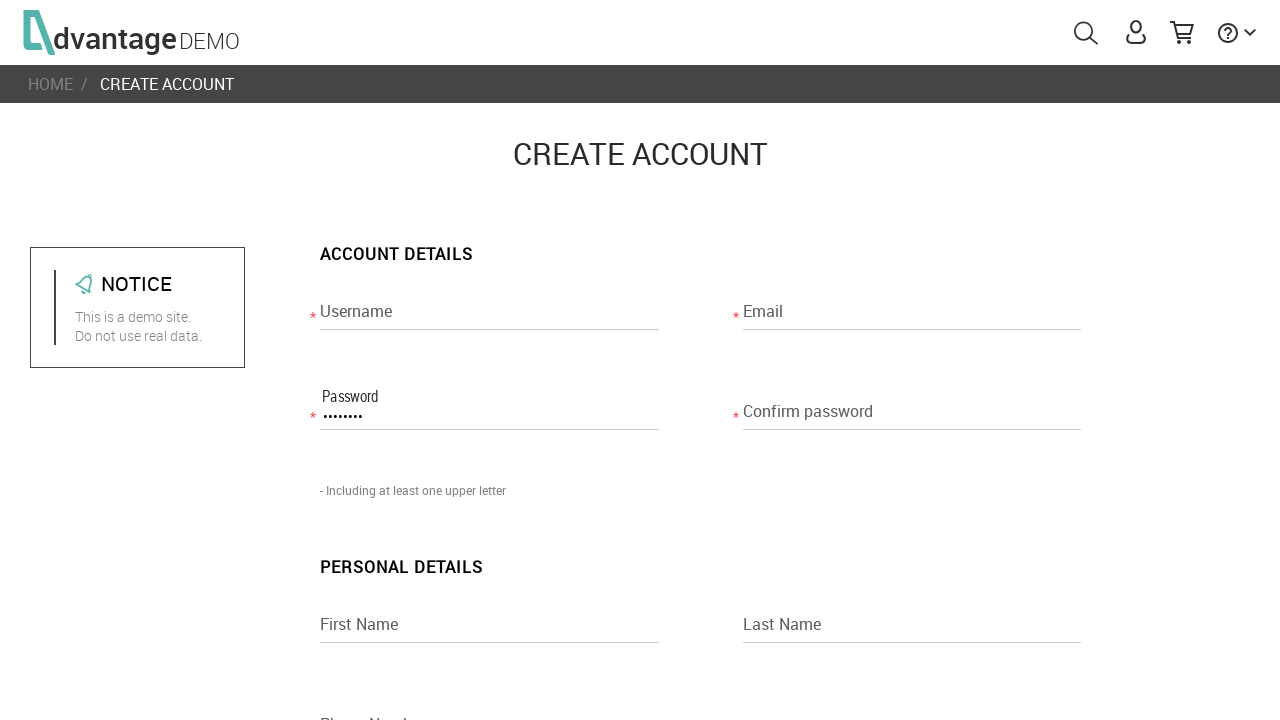